Tests a greeting form by entering a name "Вася" and clicking the button to verify the greeting message displays correctly

Starting URL: https://lm.skillbox.cc/qa_tester/module01/

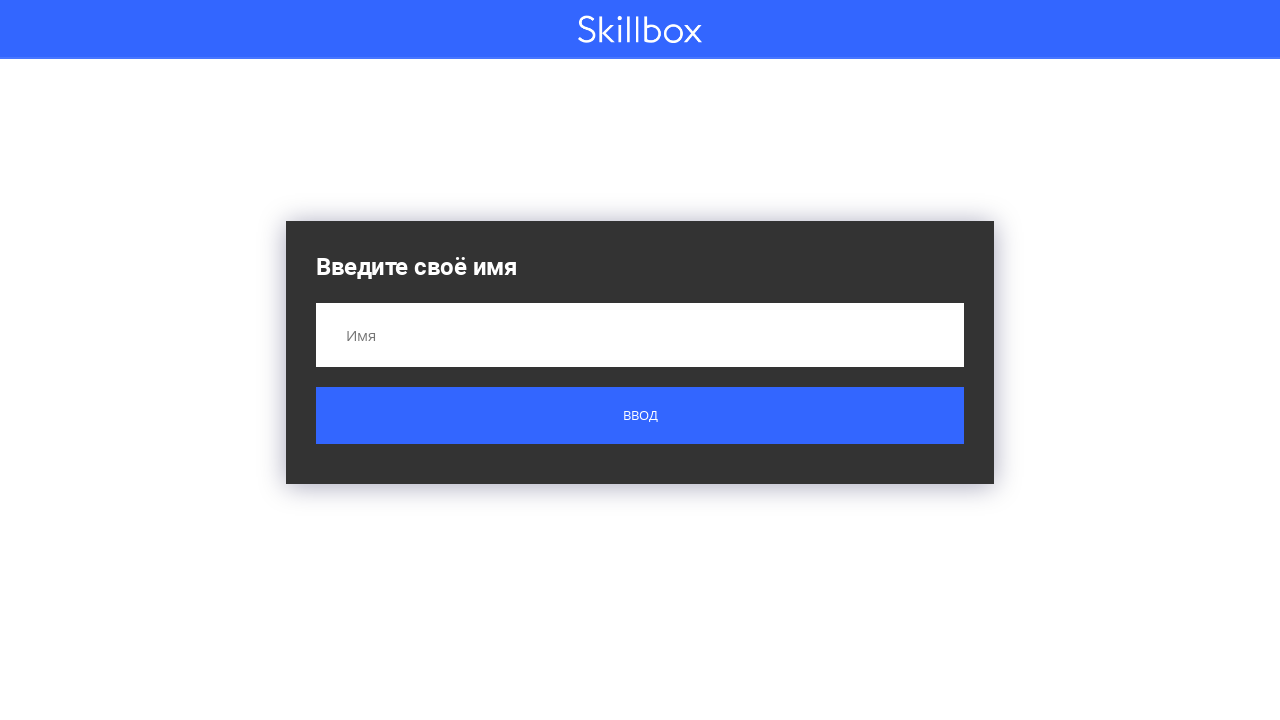

Filled name input field with 'Вася' on input[name='name']
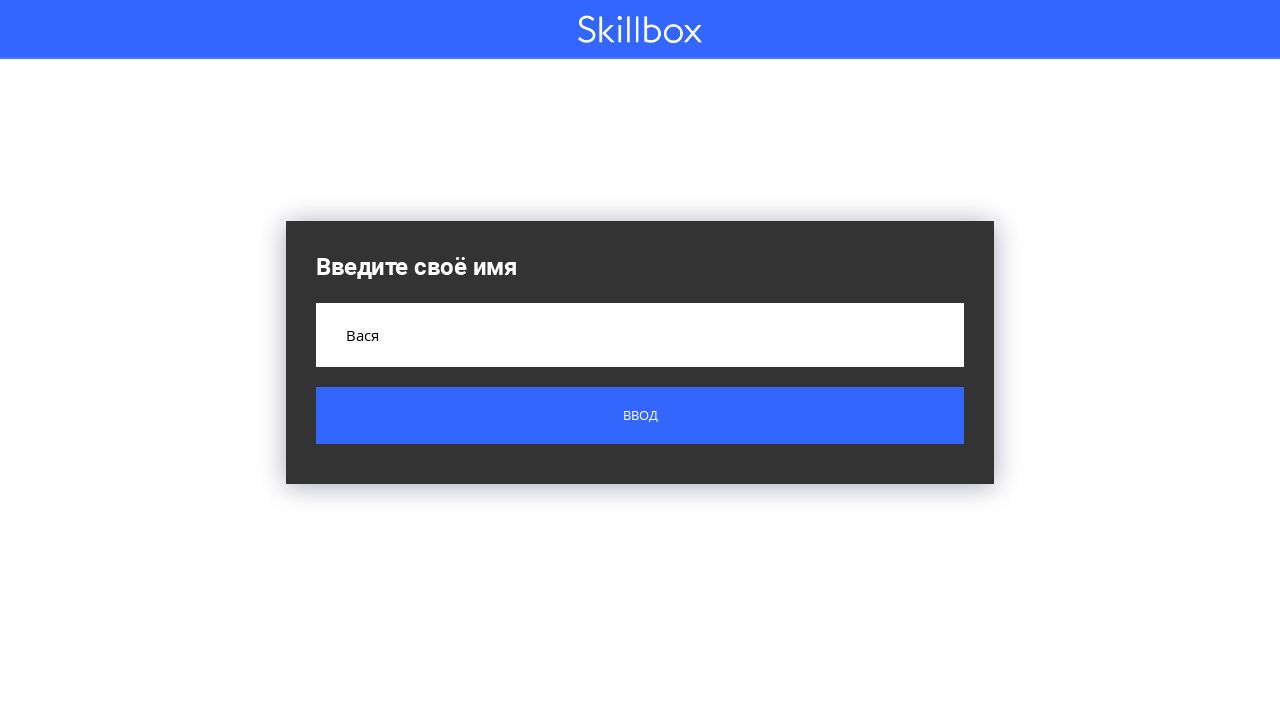

Clicked the submit button at (640, 416) on .button
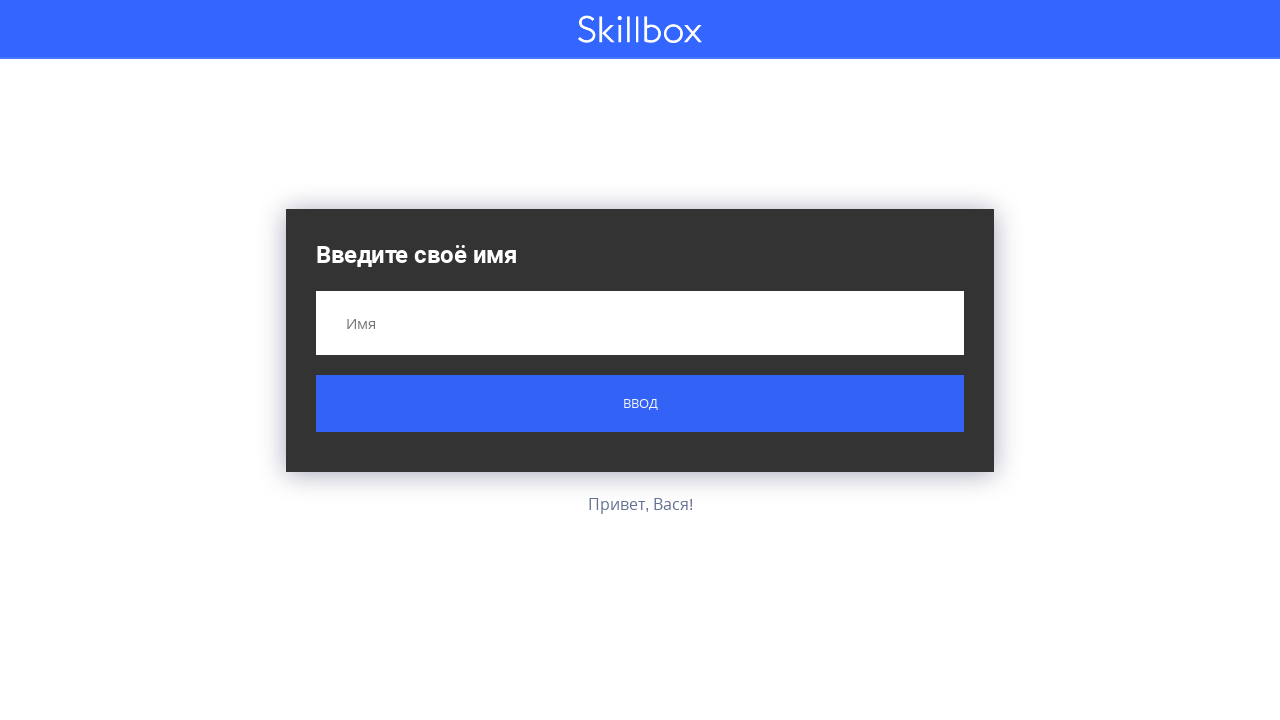

Greeting message element loaded
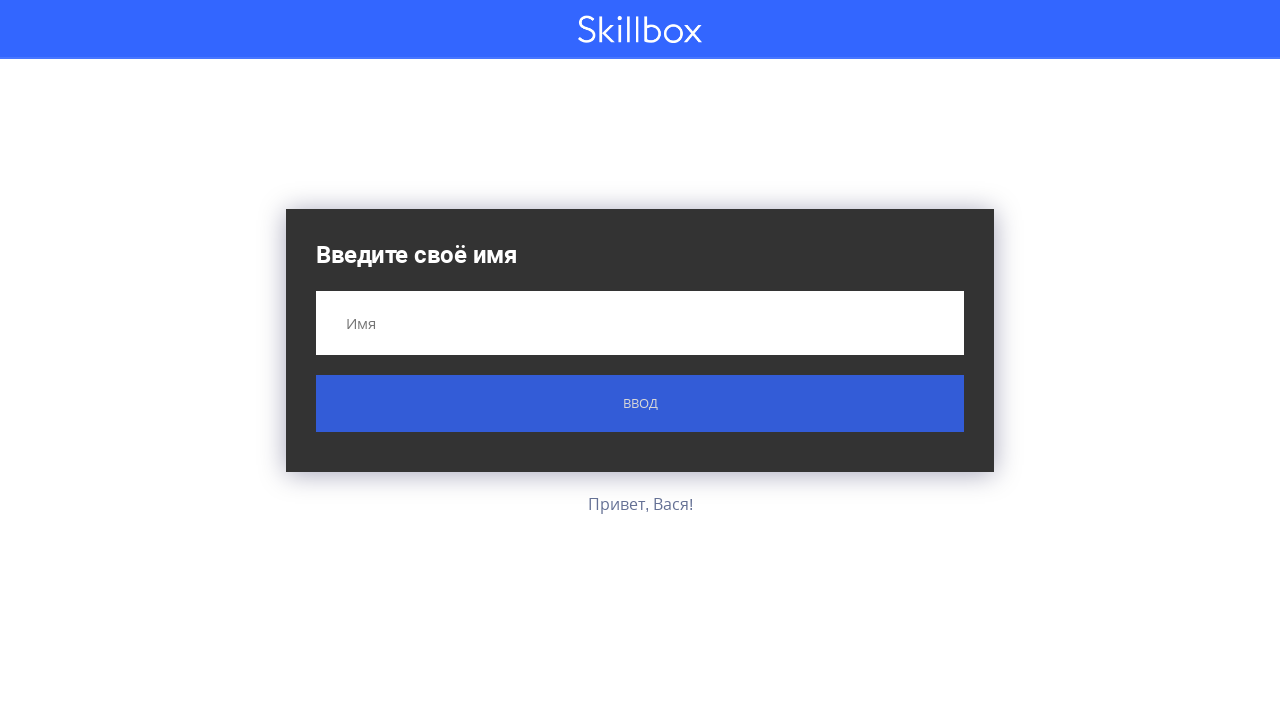

Retrieved greeting message text
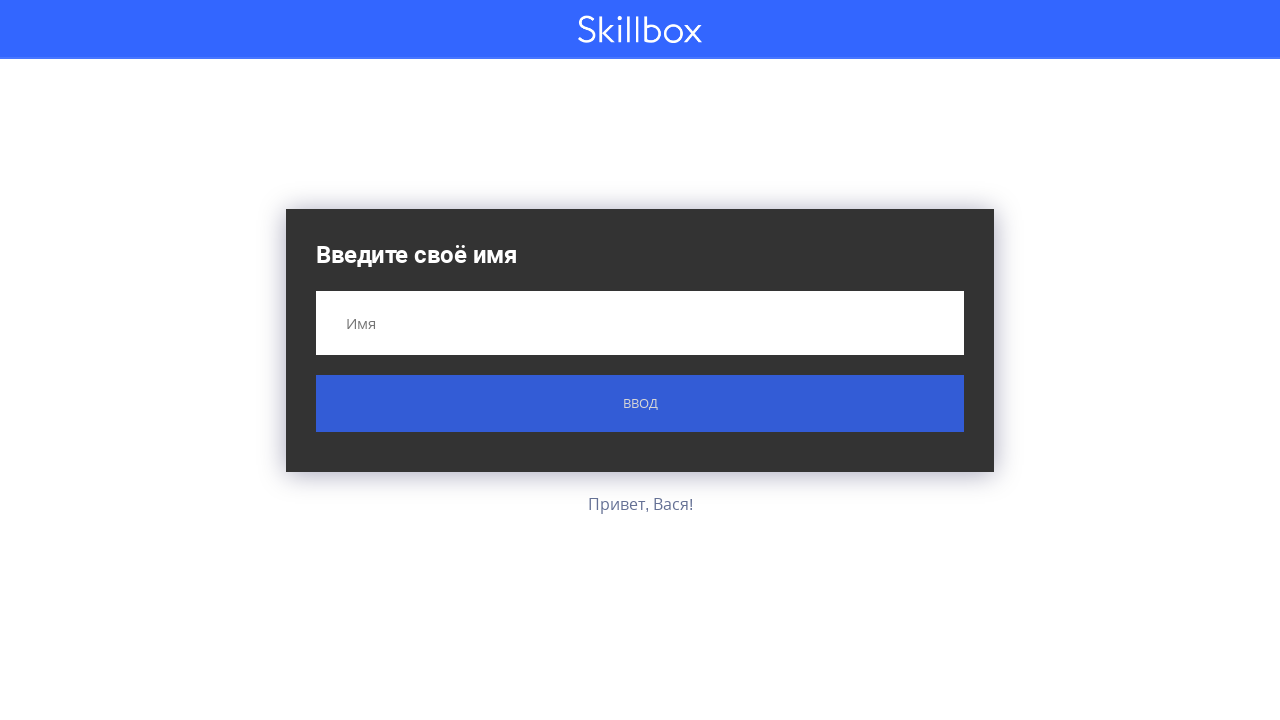

Verified greeting message displays 'Привет, Вася!' correctly
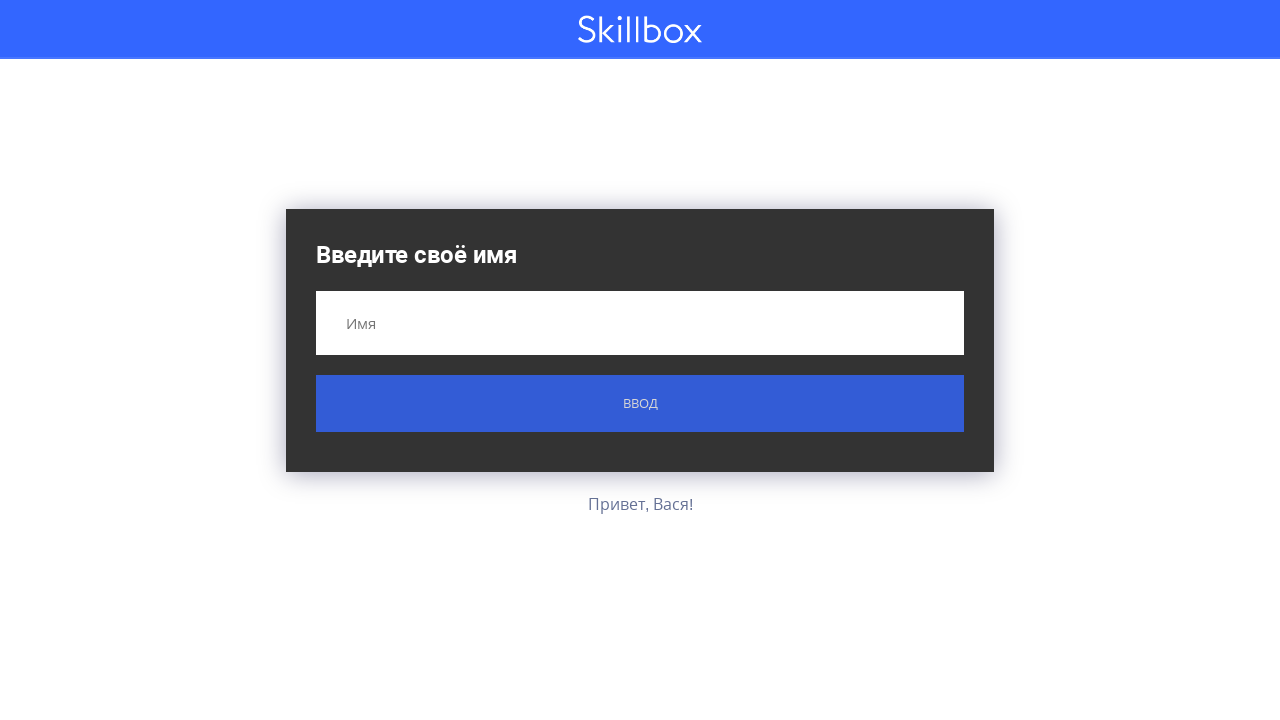

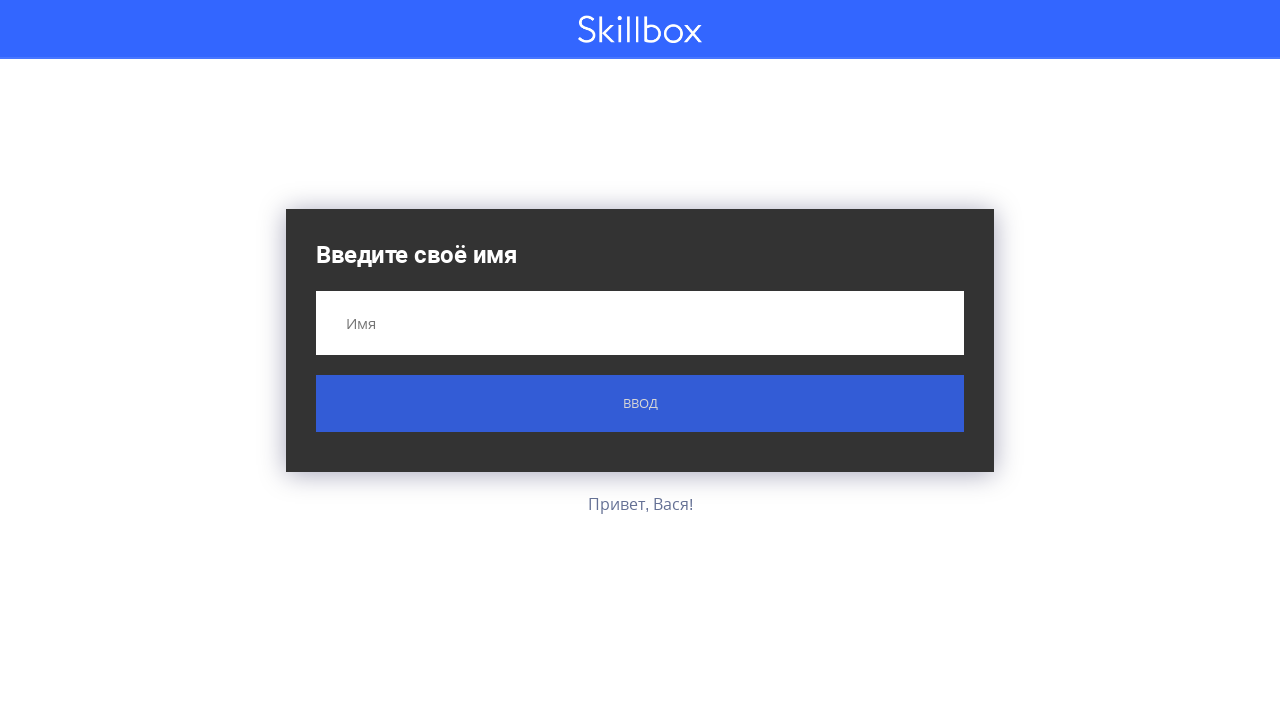